Tests dropdown selection functionality by iterating through dropdown options and selecting "Option 1" when found

Starting URL: https://the-internet.herokuapp.com/dropdown

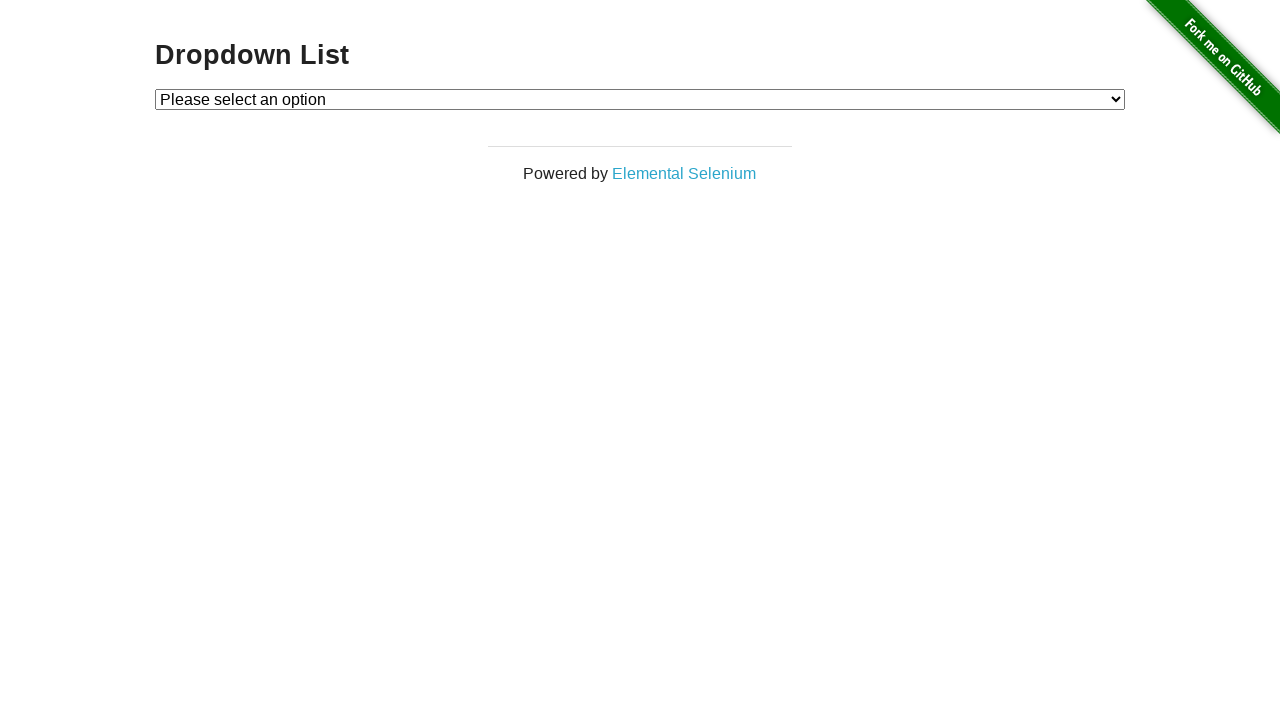

Navigated to dropdown test page
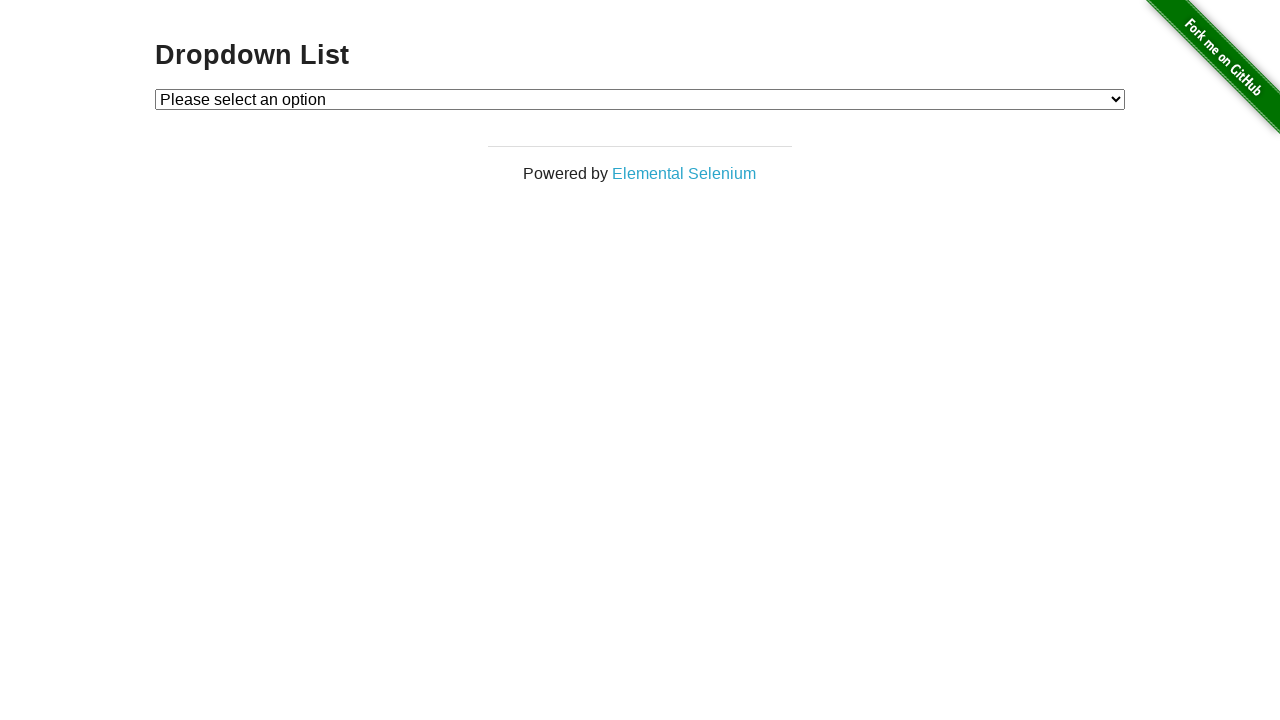

Located dropdown element
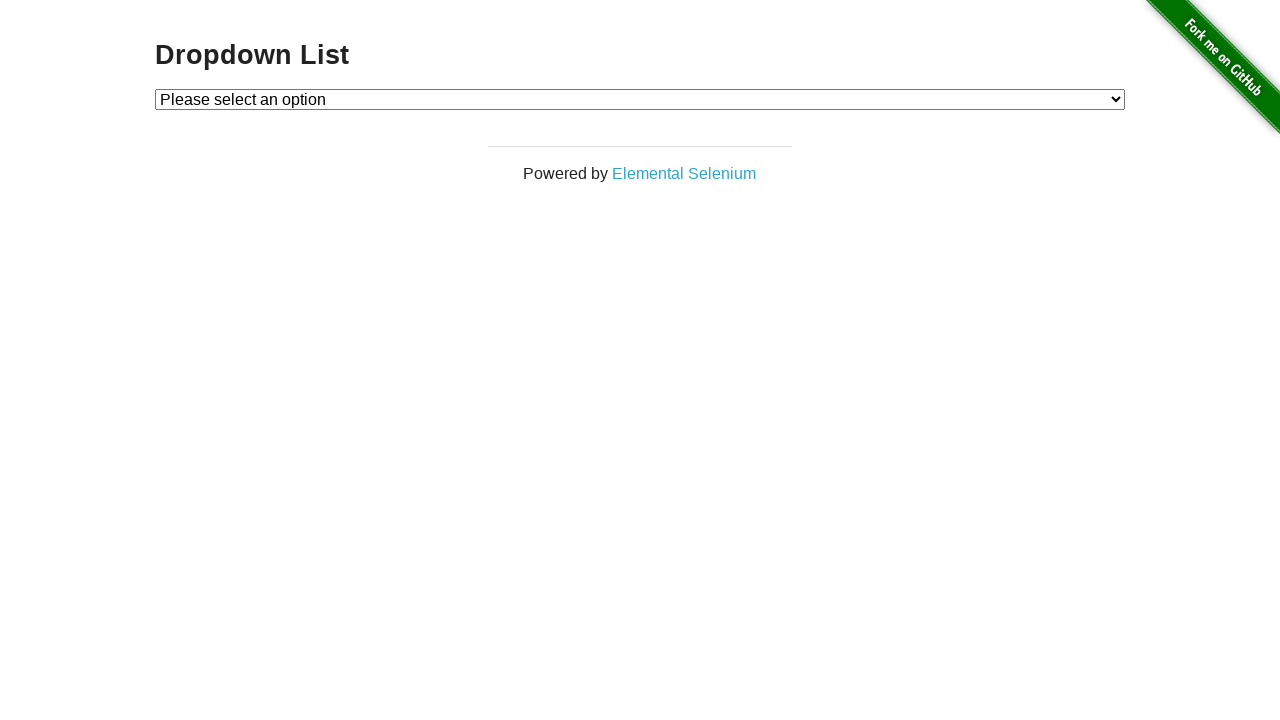

Retrieved all dropdown options
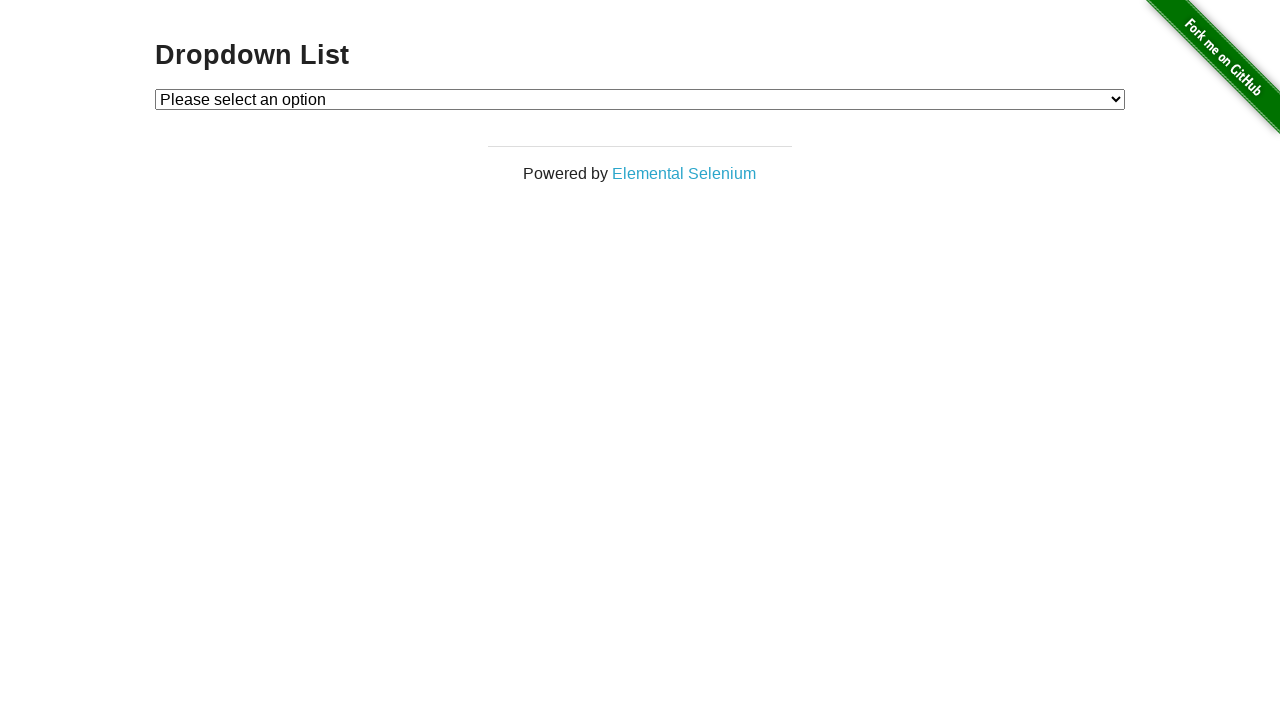

Retrieved option text: 'Please select an option'
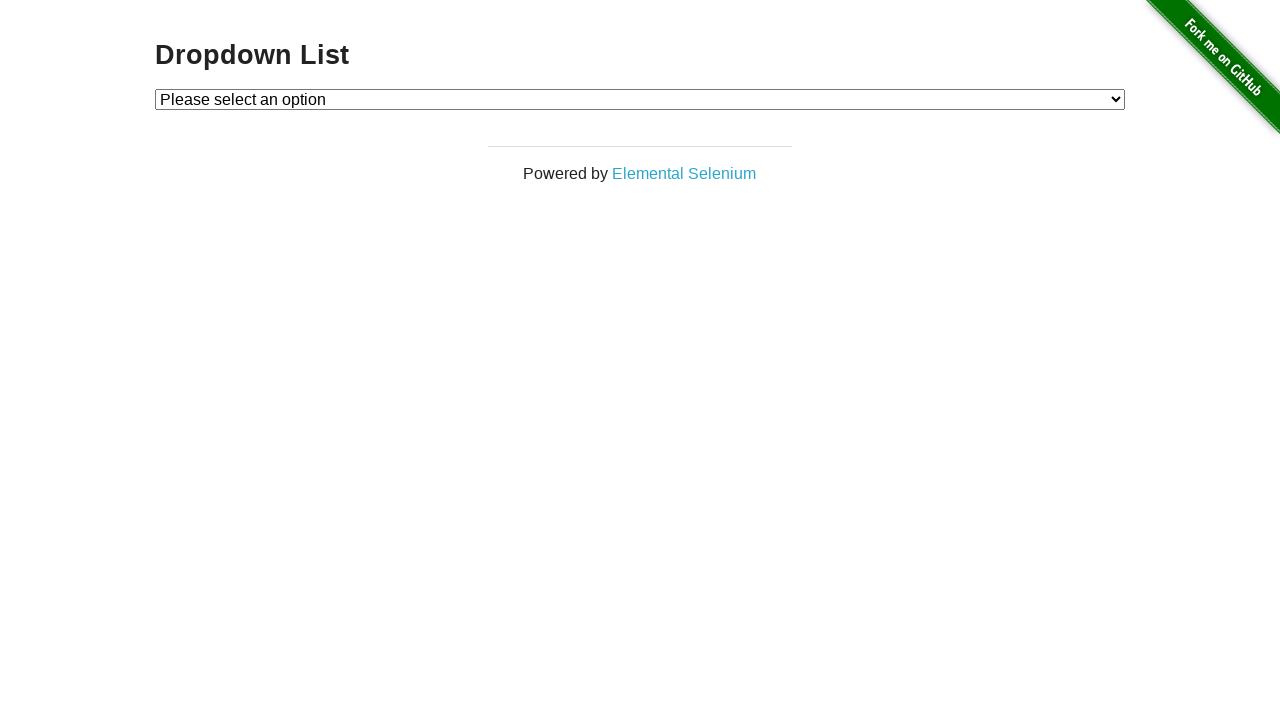

Retrieved option text: 'Option 1'
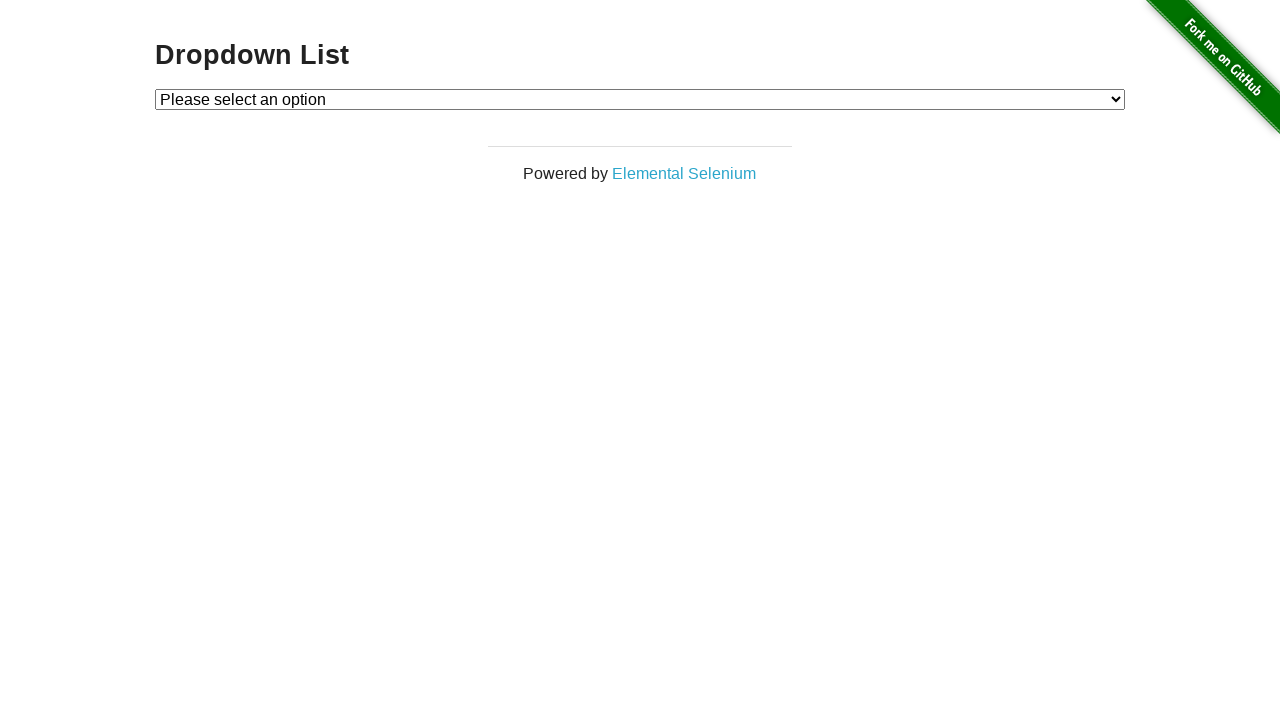

Selected 'Option 1' from dropdown on #dropdown
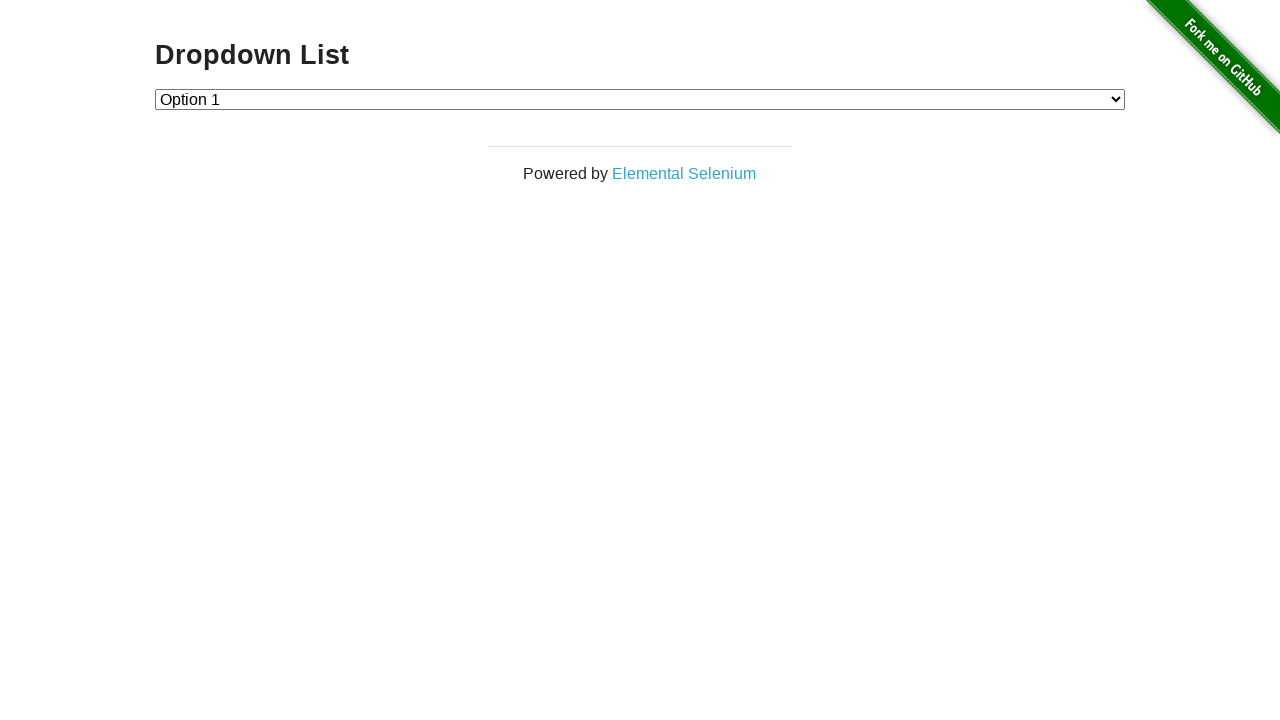

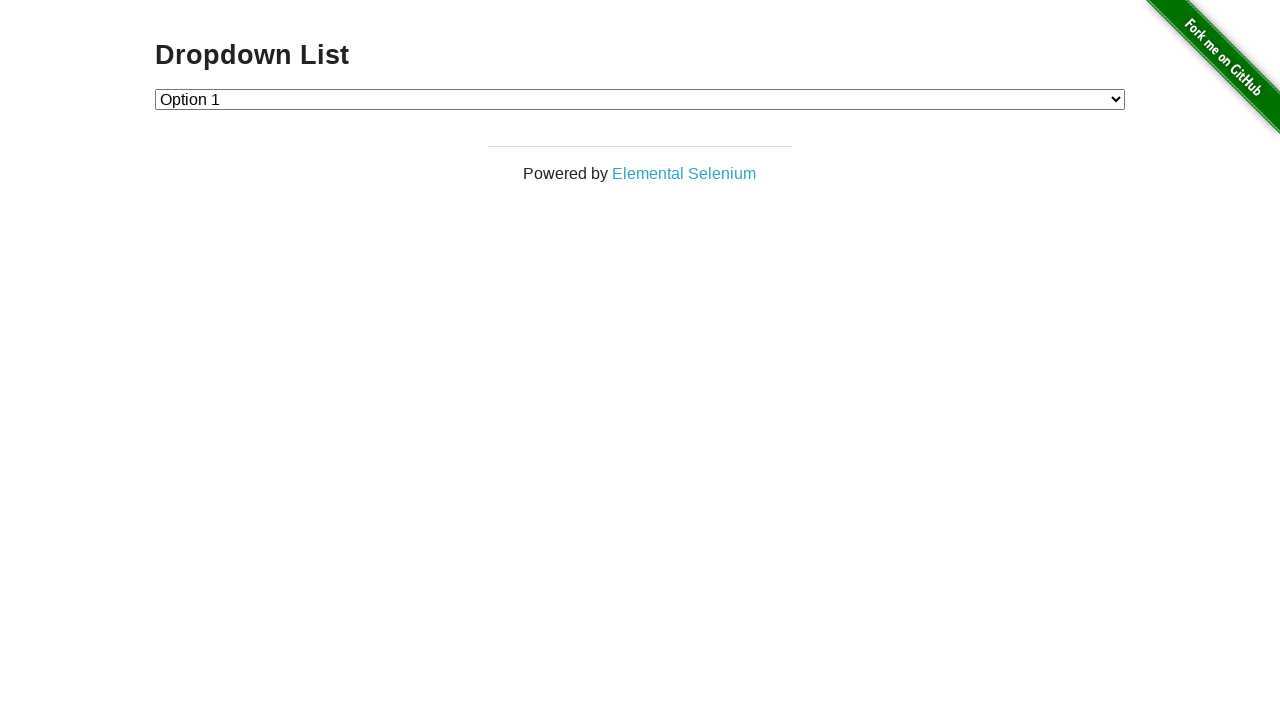